Tests input field functionality by entering a number, clearing it, and entering a different number

Starting URL: http://the-internet.herokuapp.com/inputs

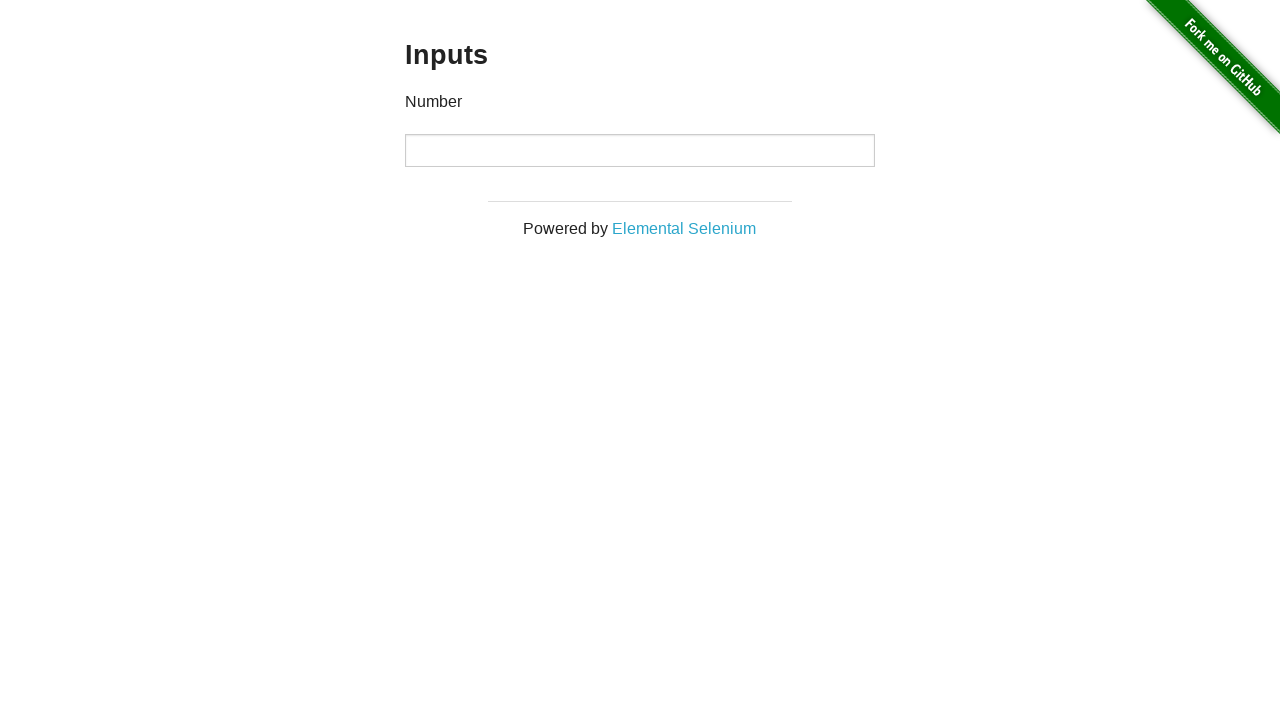

Entered '1000' into the input field on input
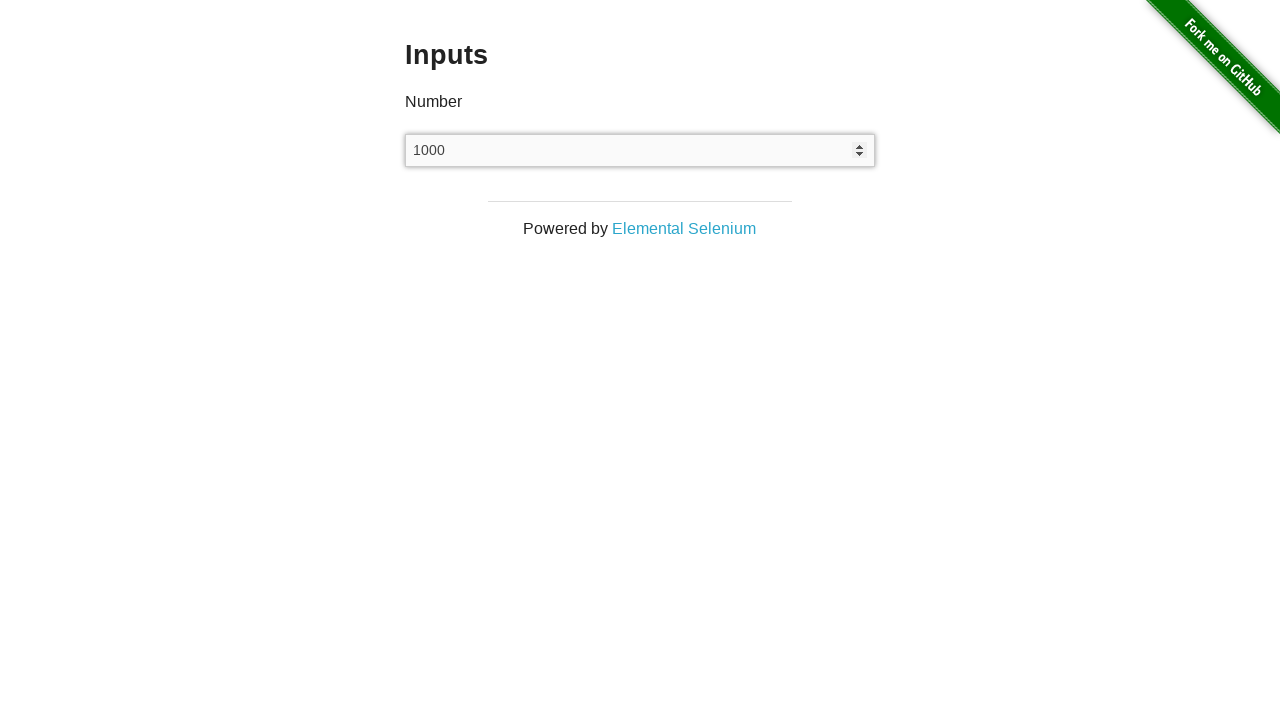

Cleared the input field on input
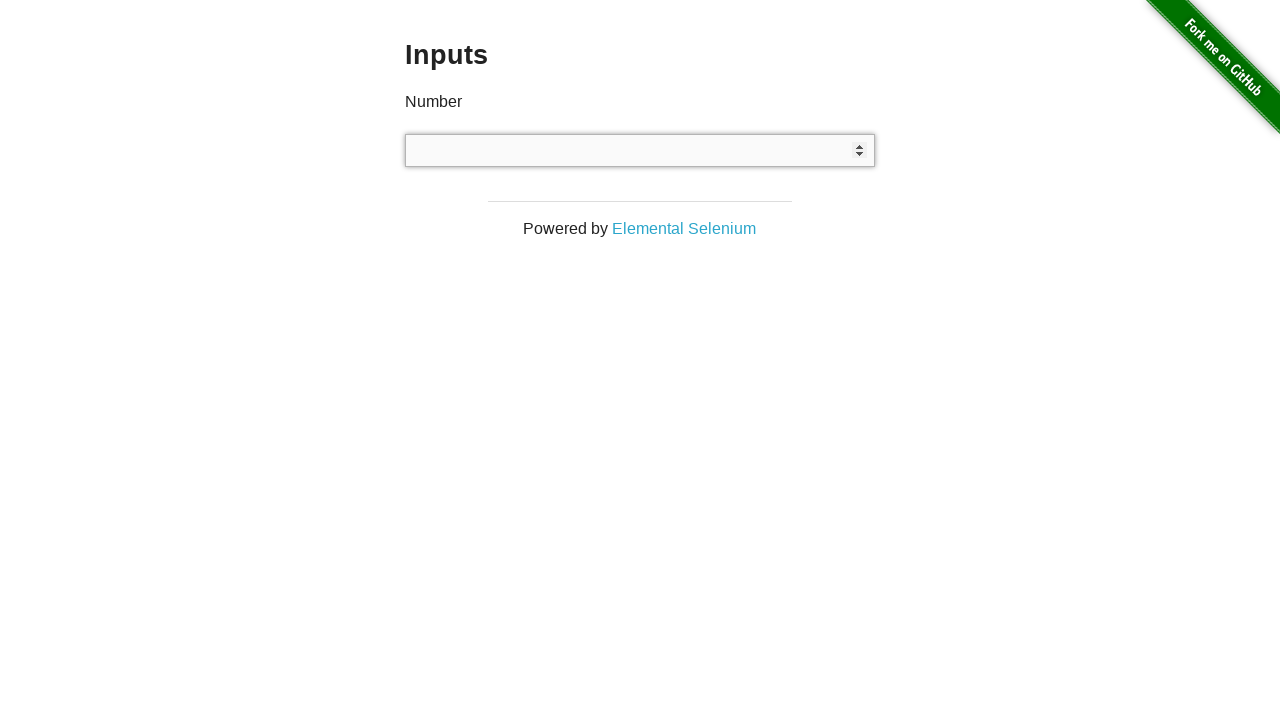

Entered '999' into the input field on input
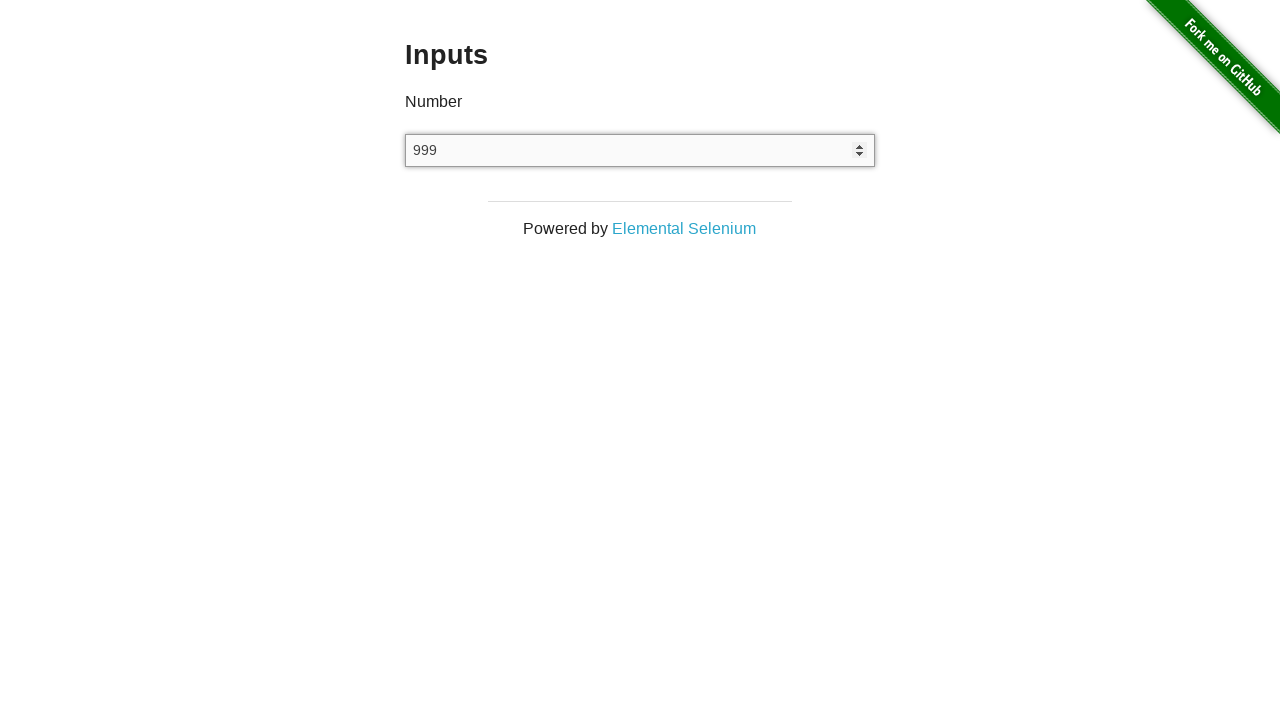

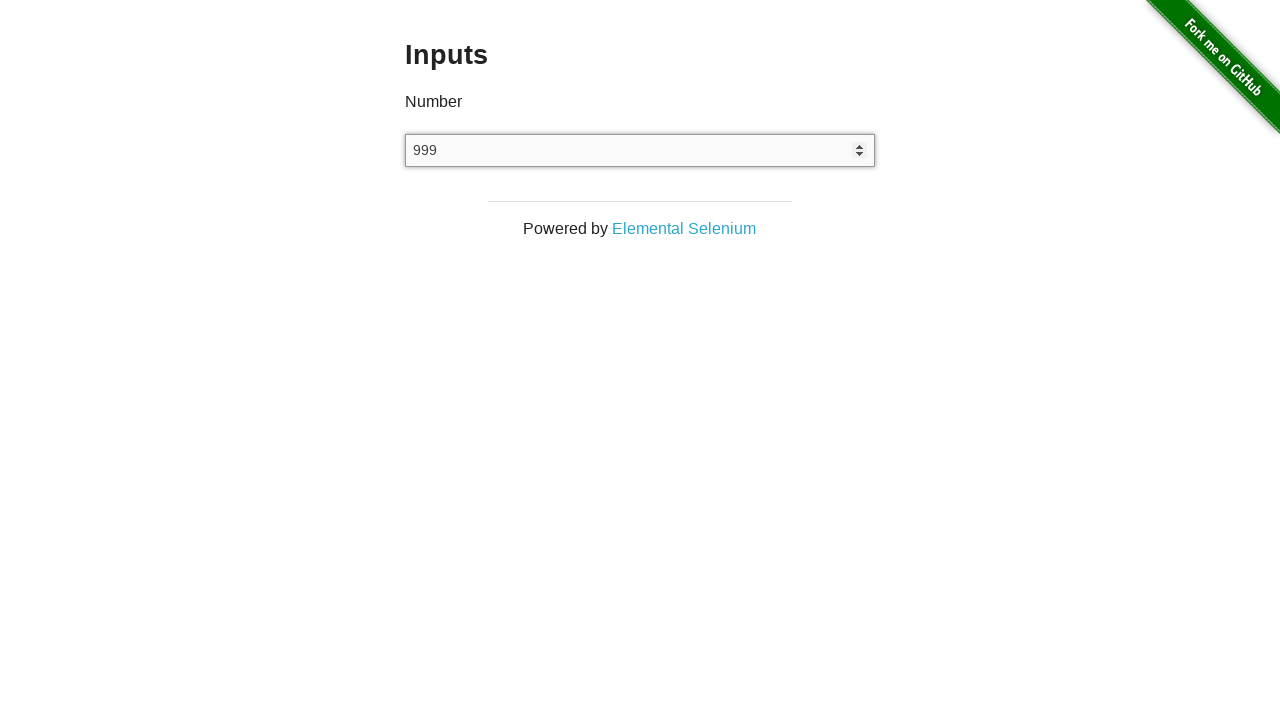